Navigates to a W3Schools iframe example page and counts the number of iframe elements present on the page

Starting URL: https://www.w3schools.com/html/tryit.asp?filename=tryhtml_iframe_height_width

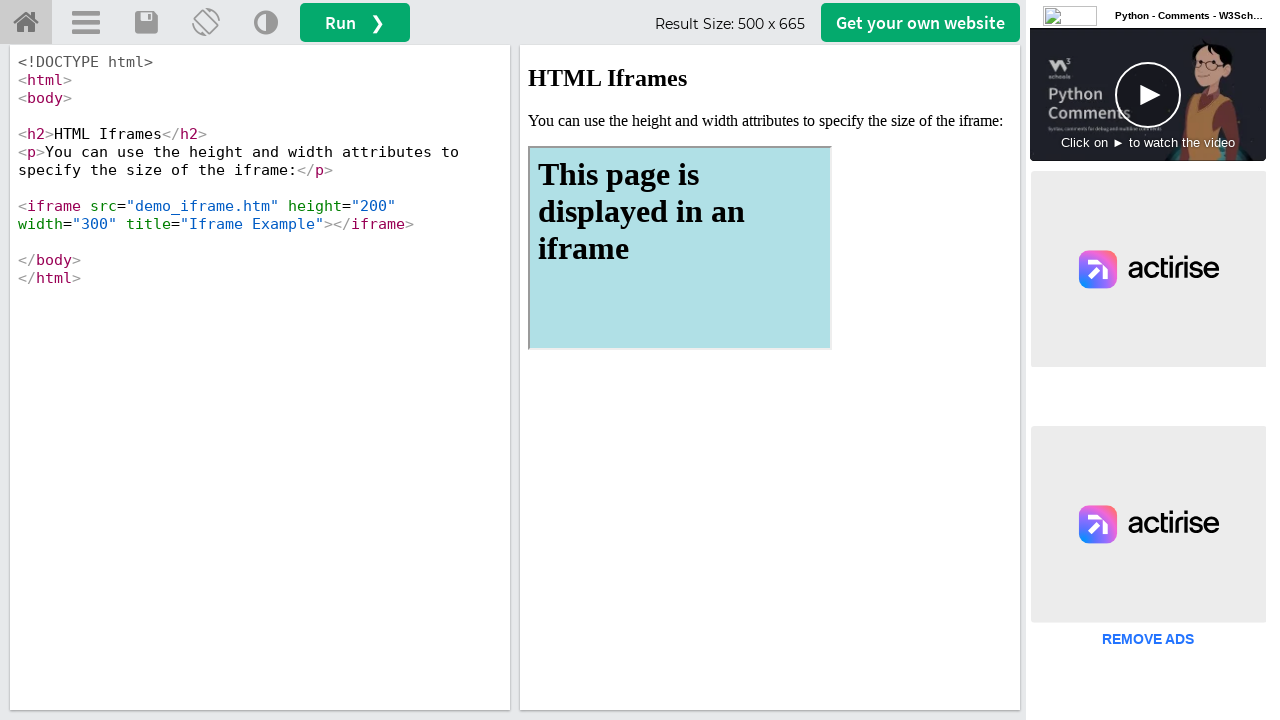

Navigated to W3Schools iframe example page
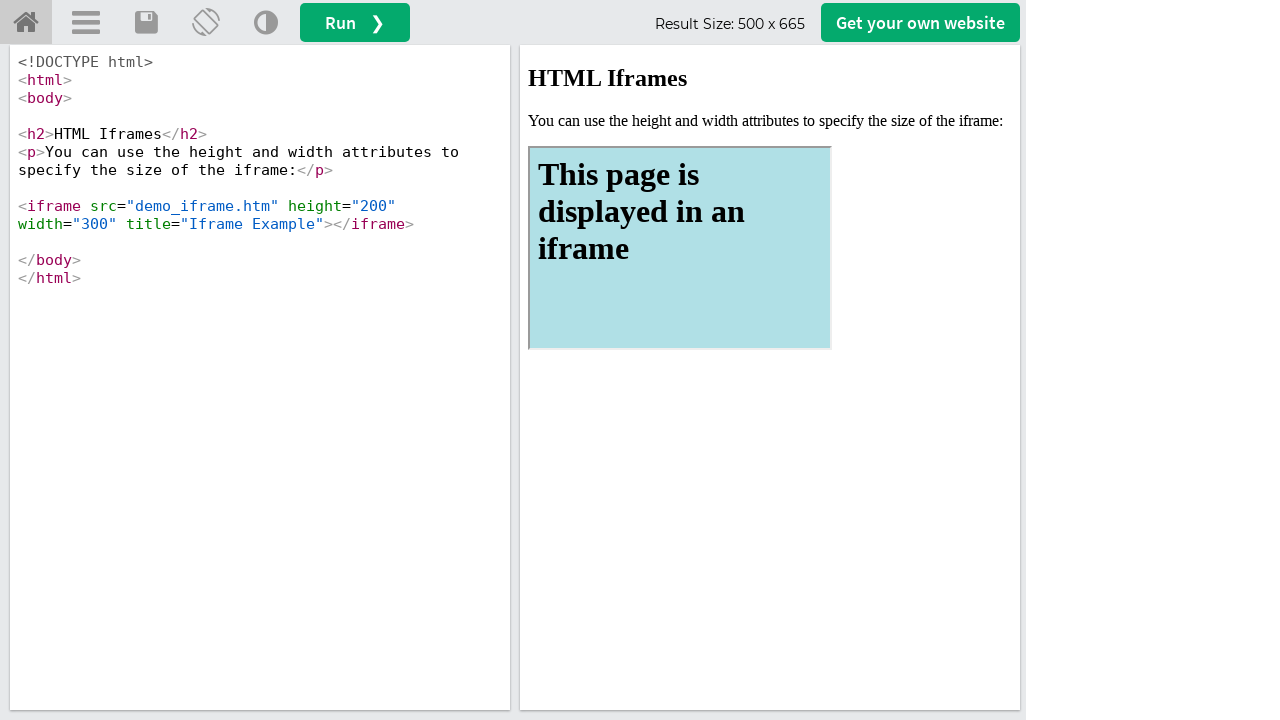

Located all iframe elements on the page
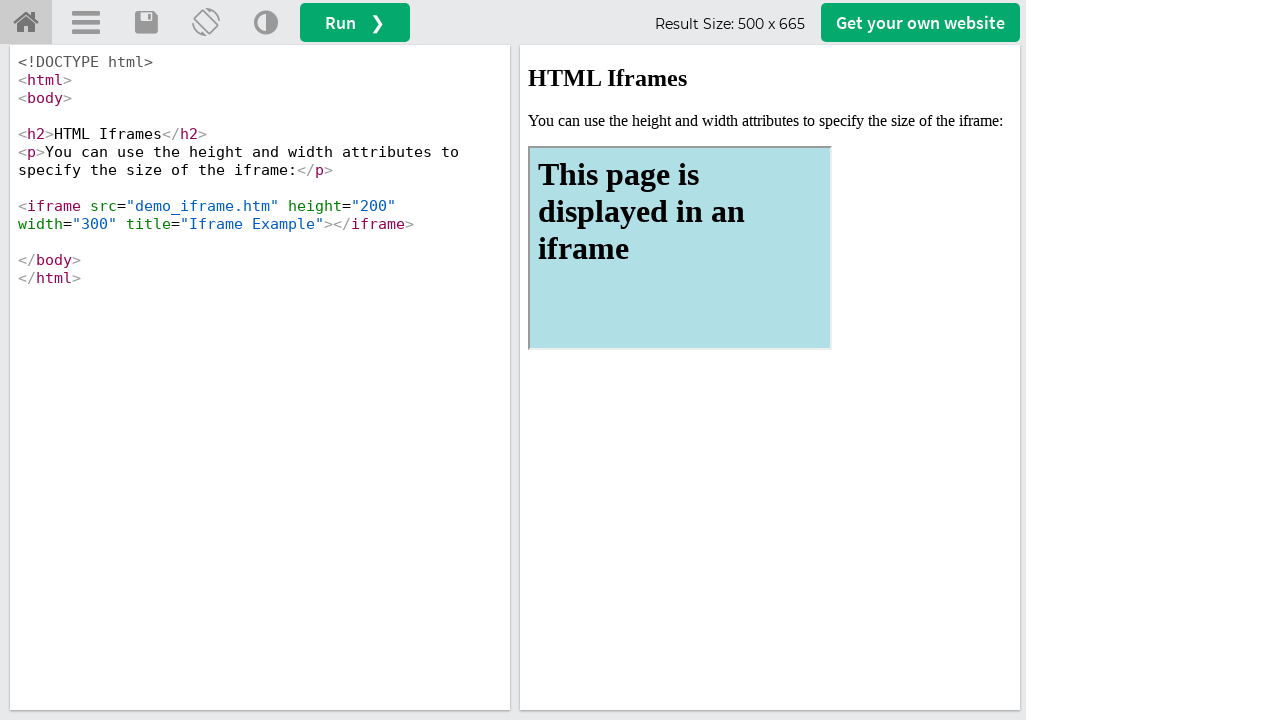

Counted iframes: 2 iframe elements found
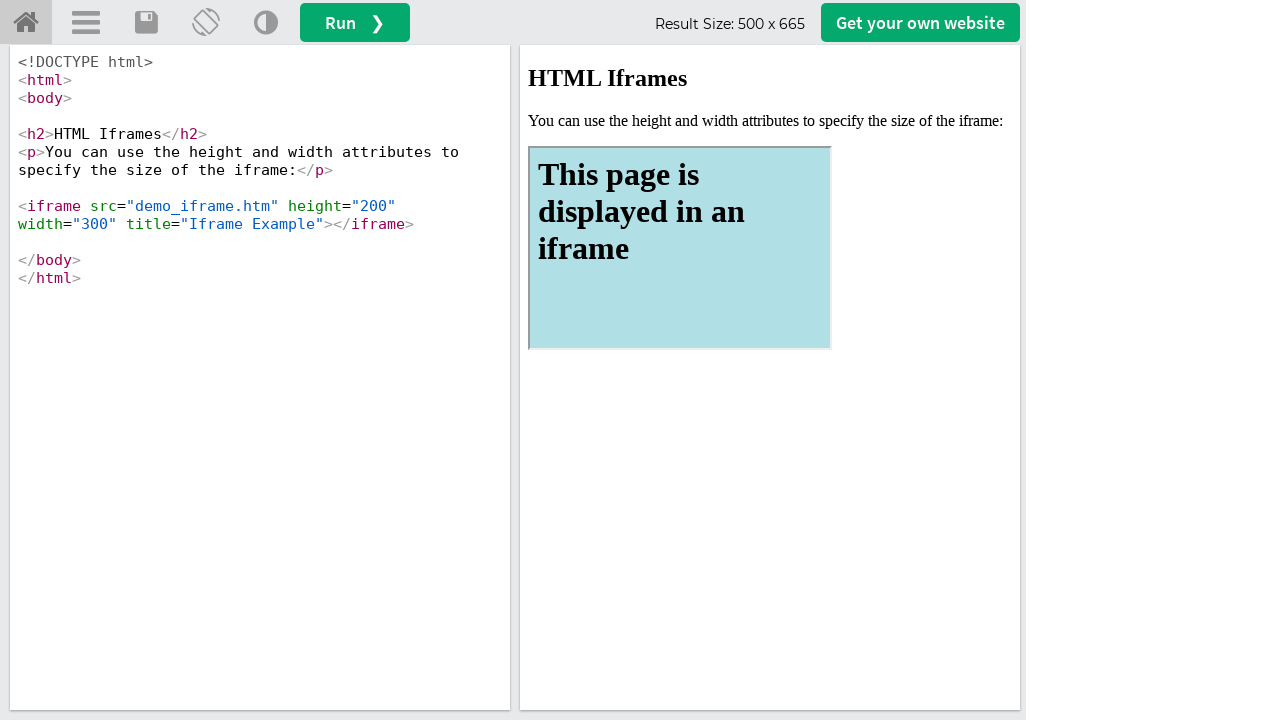

Printed iframe count result: 2
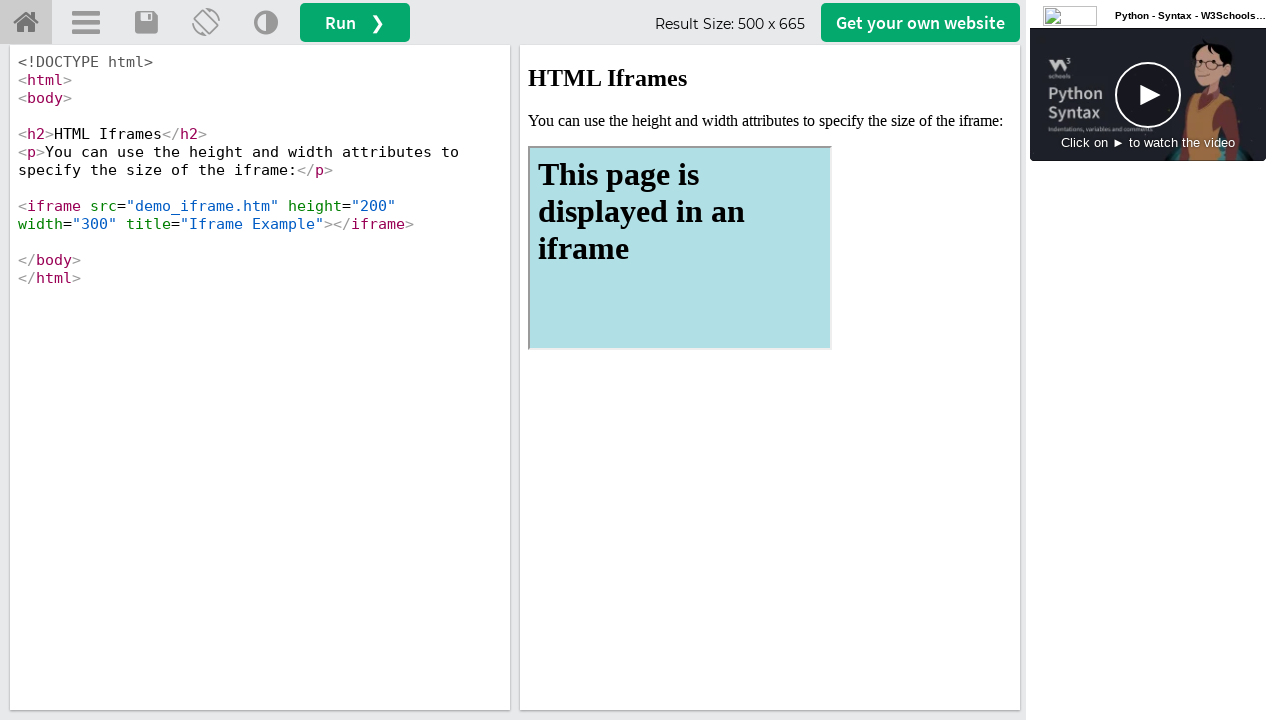

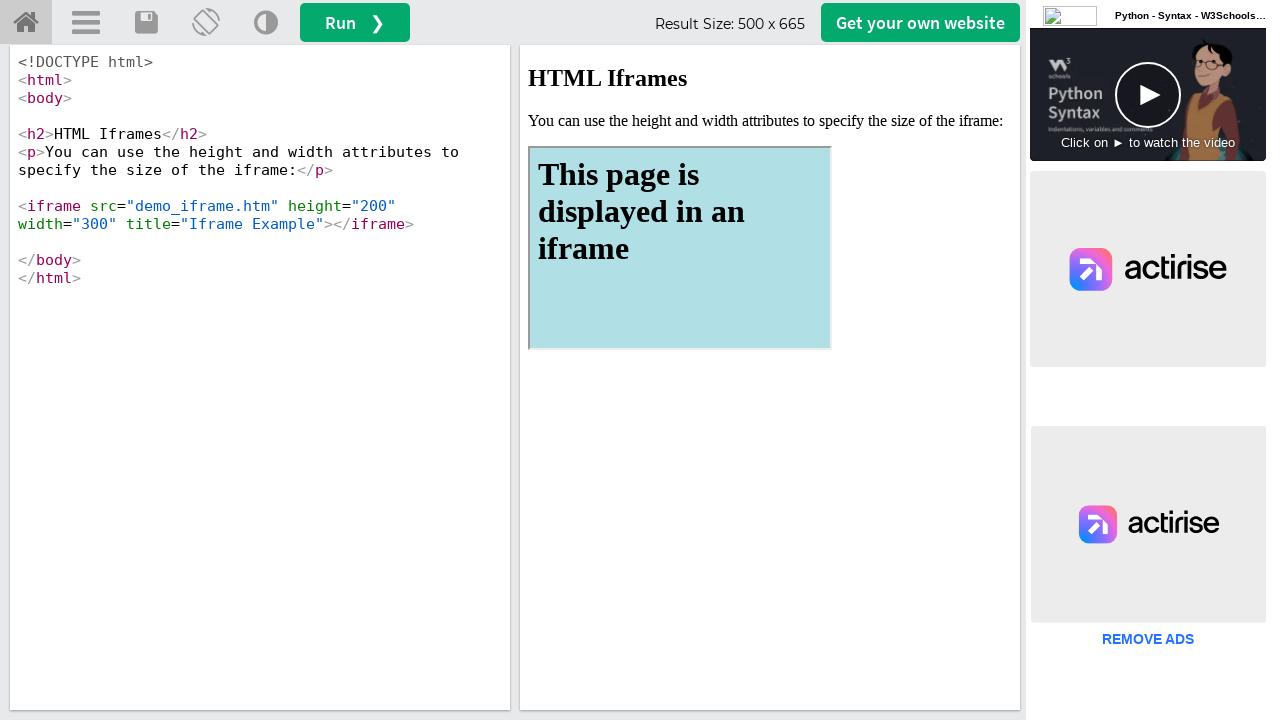